Tests clicking on checkboxes to toggle their state - clicks both checkboxes on the page

Starting URL: https://the-internet.herokuapp.com/checkboxes

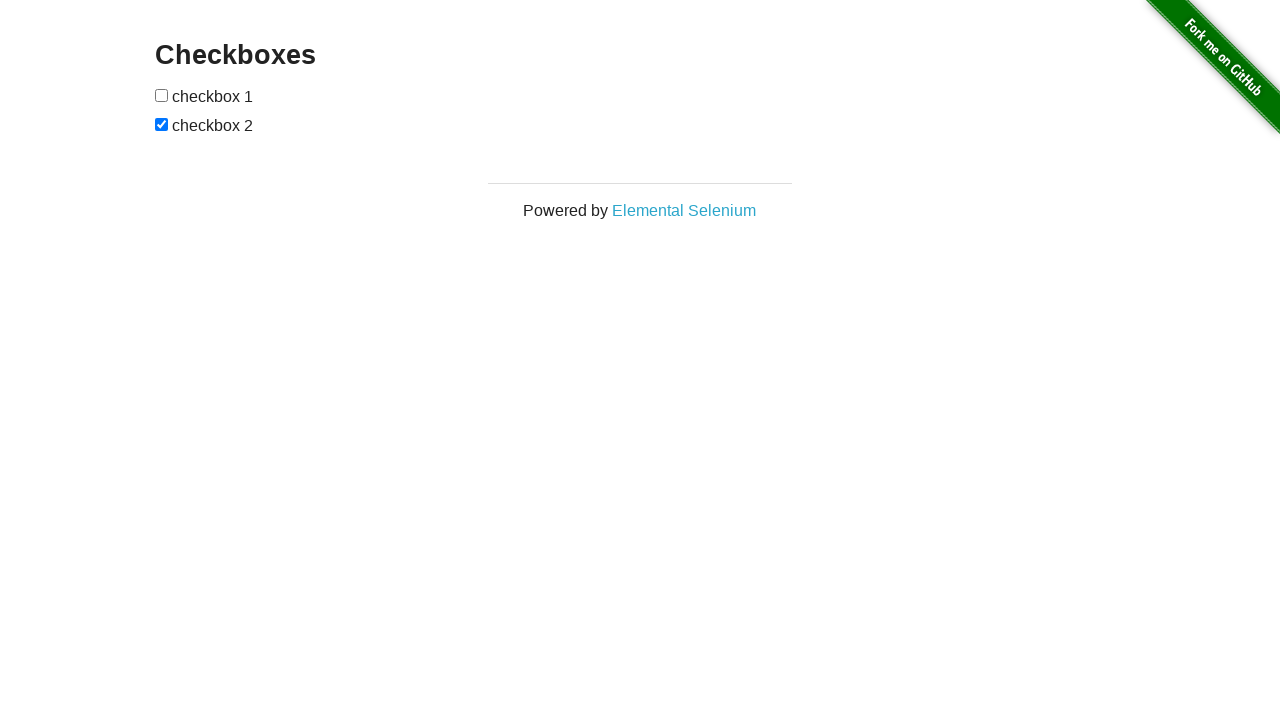

Waited for checkboxes to be visible on the page
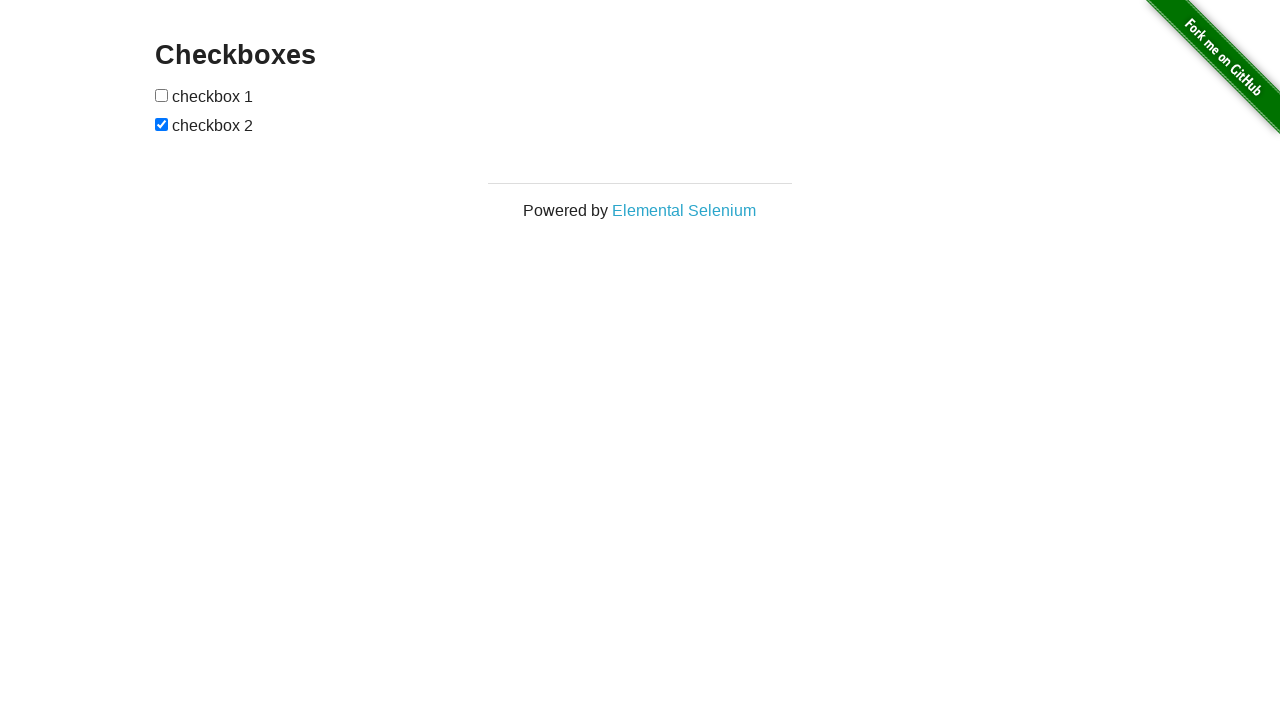

Located all checkboxes on the page
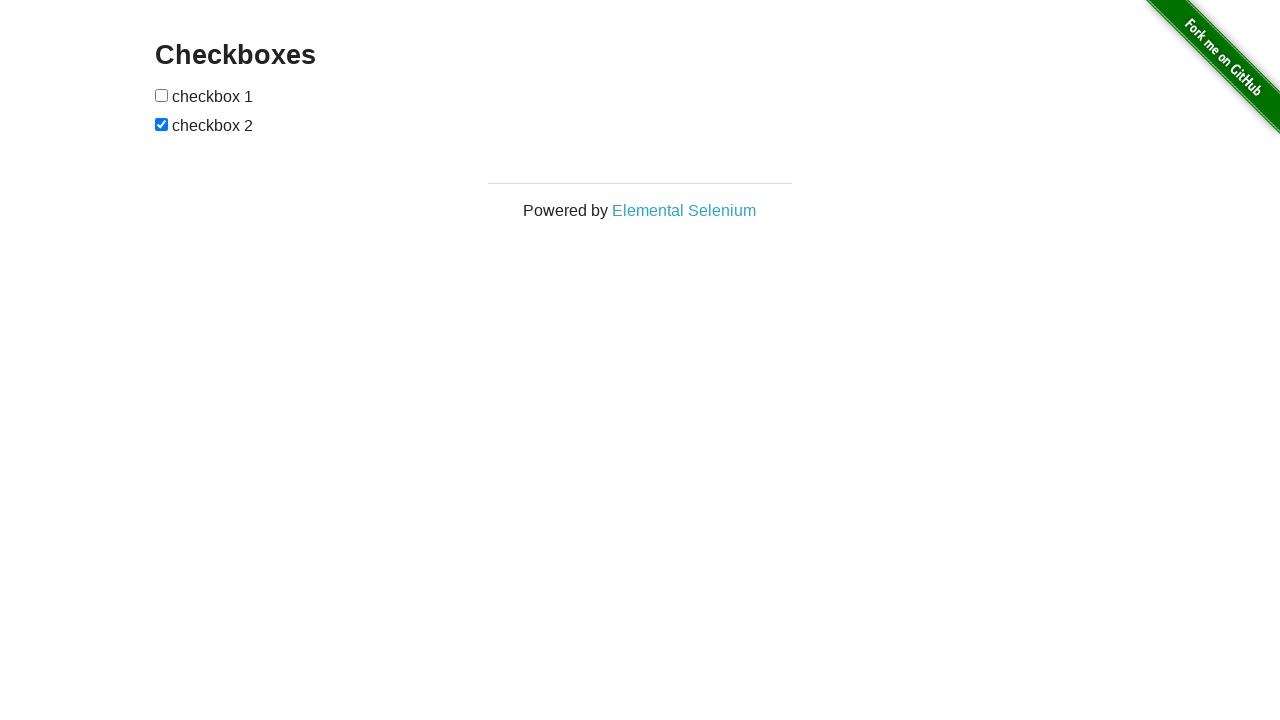

Clicked the first checkbox to toggle its state at (162, 95) on input[type='checkbox'] >> nth=0
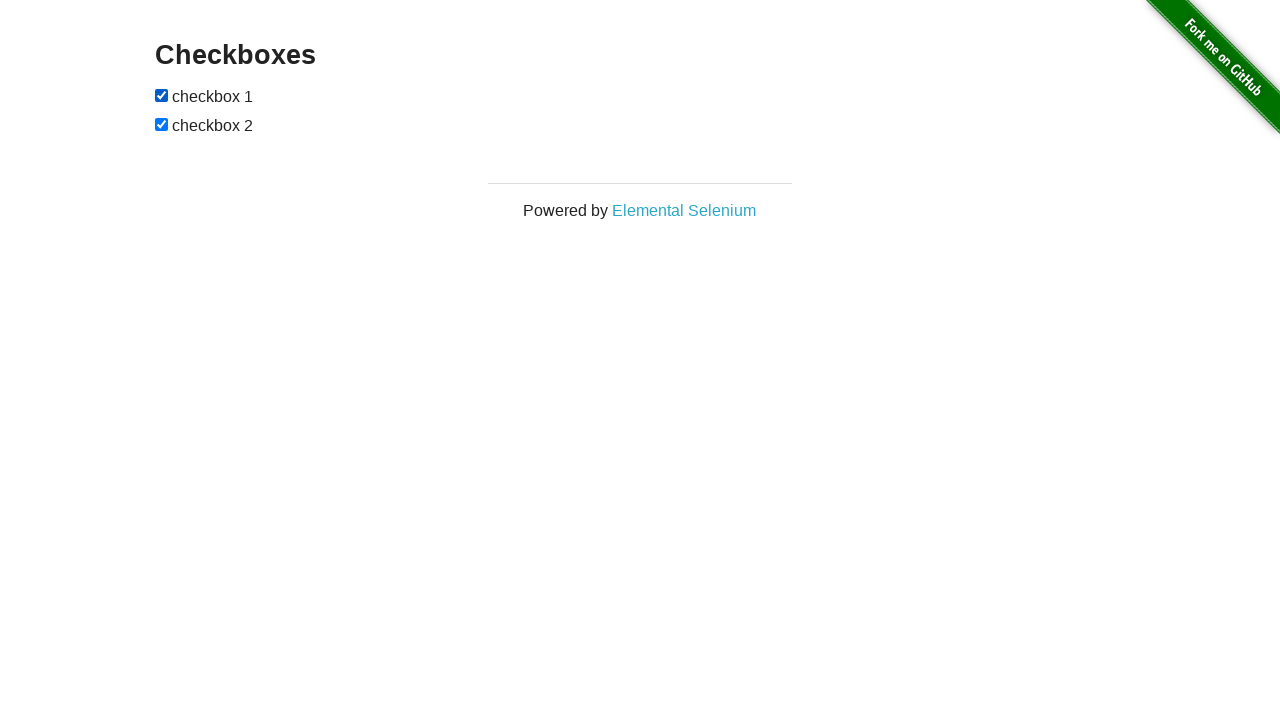

Clicked the second checkbox to toggle its state at (162, 124) on input[type='checkbox'] >> nth=1
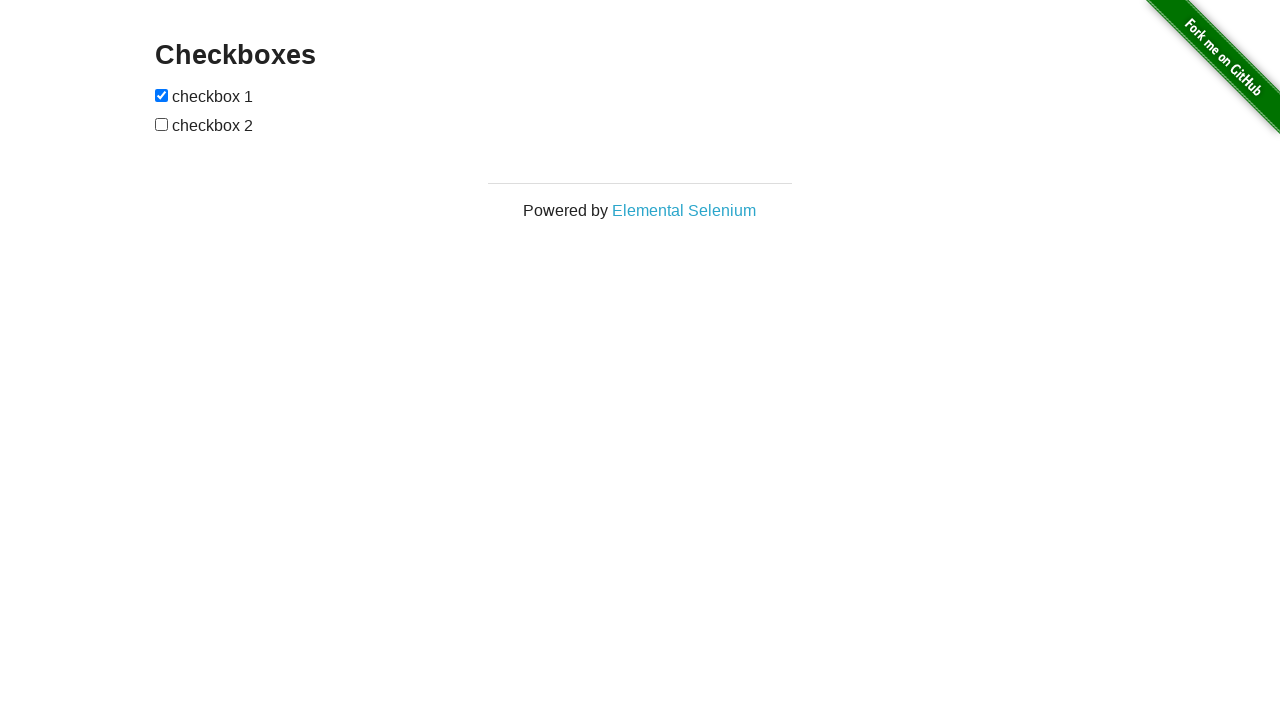

Waited for 300ms to allow checkbox state changes to settle
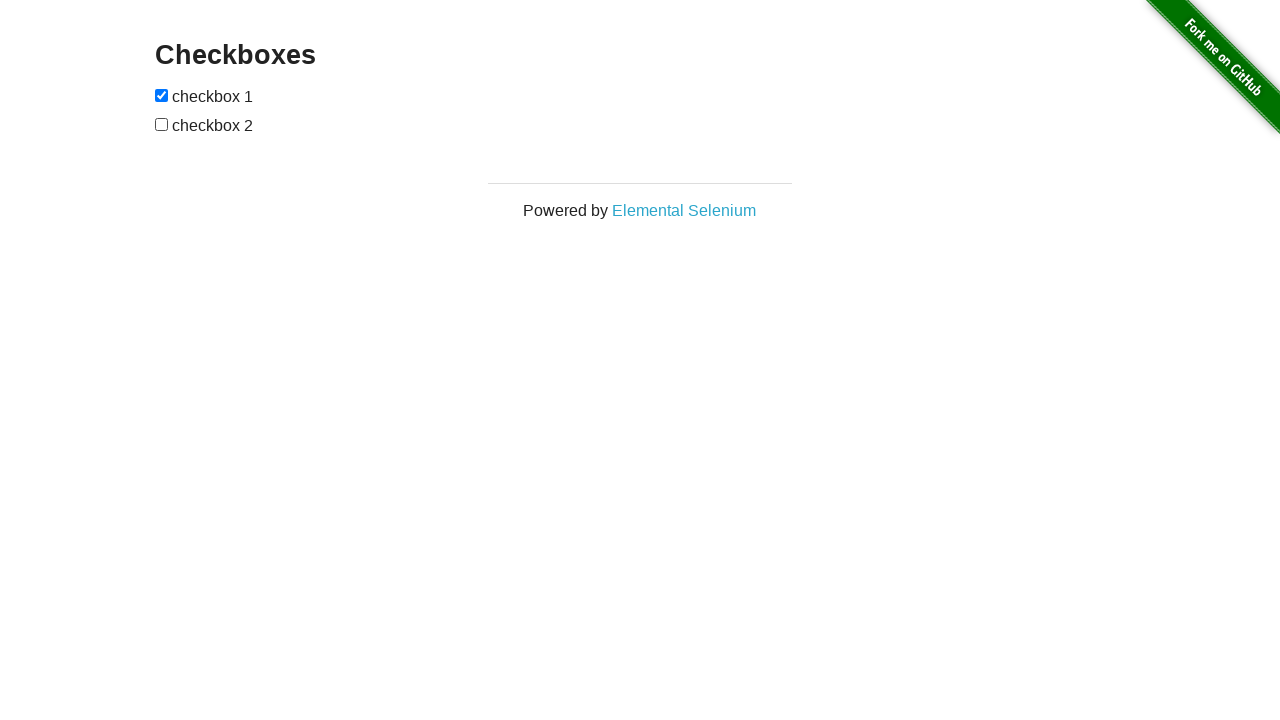

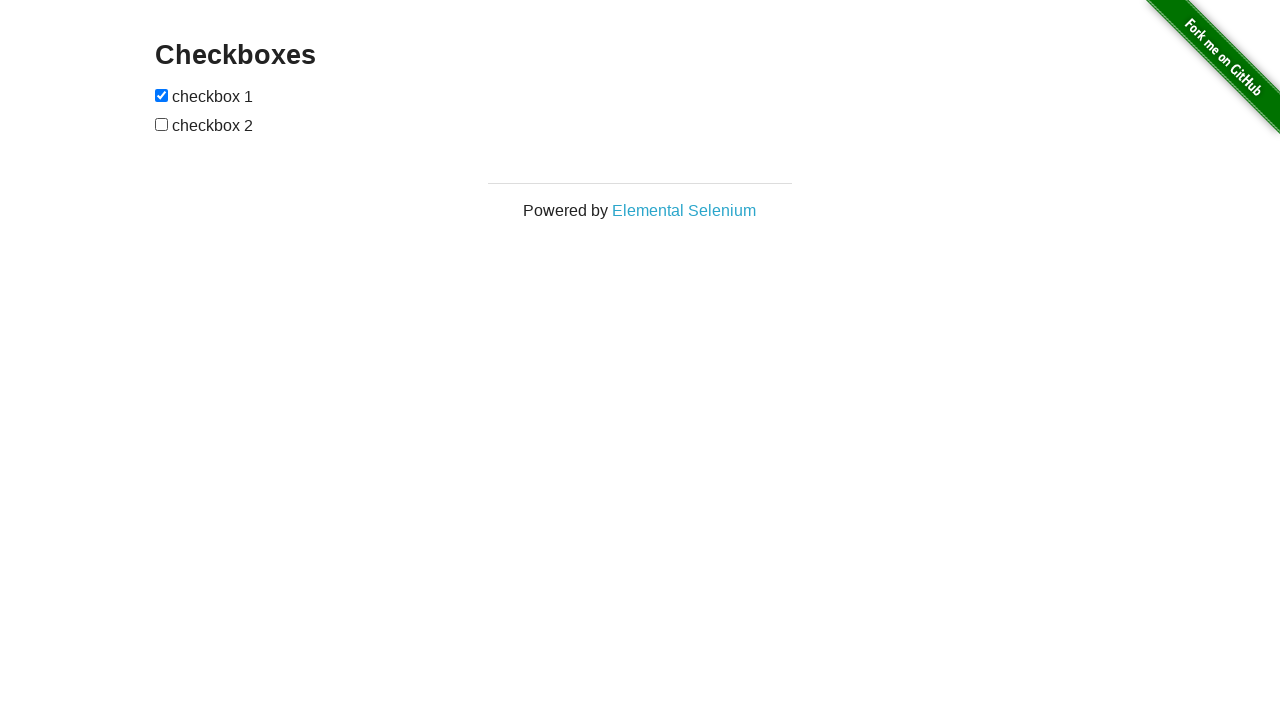